Tests filtering to display only active (non-completed) items

Starting URL: https://demo.playwright.dev/todomvc

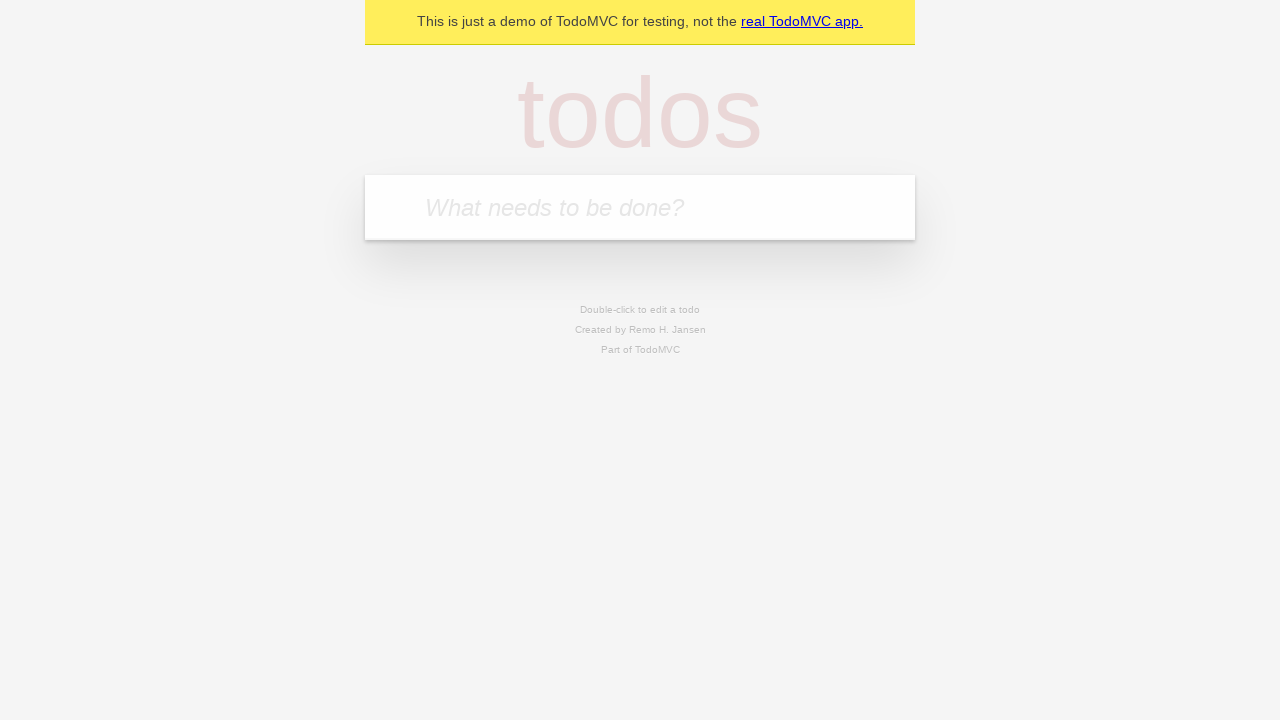

Filled new todo field with 'buy some cheese' on .new-todo
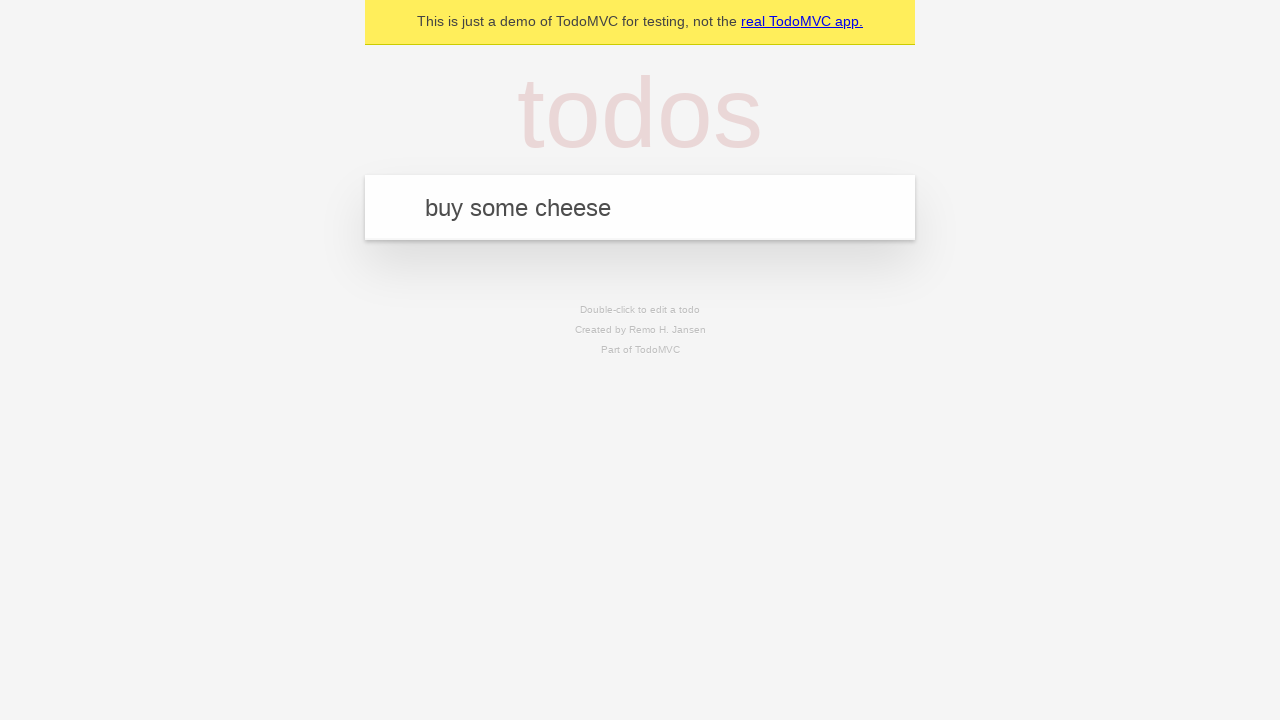

Pressed Enter to create first todo on .new-todo
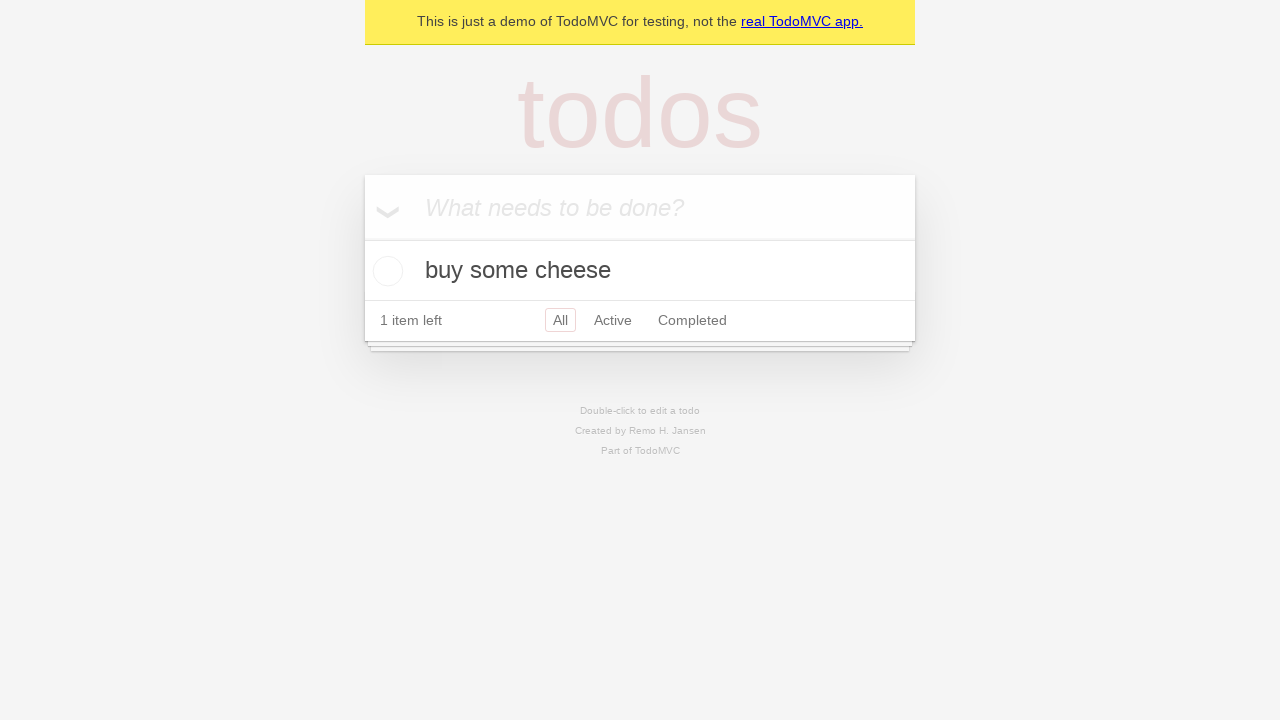

Filled new todo field with 'feed the cat' on .new-todo
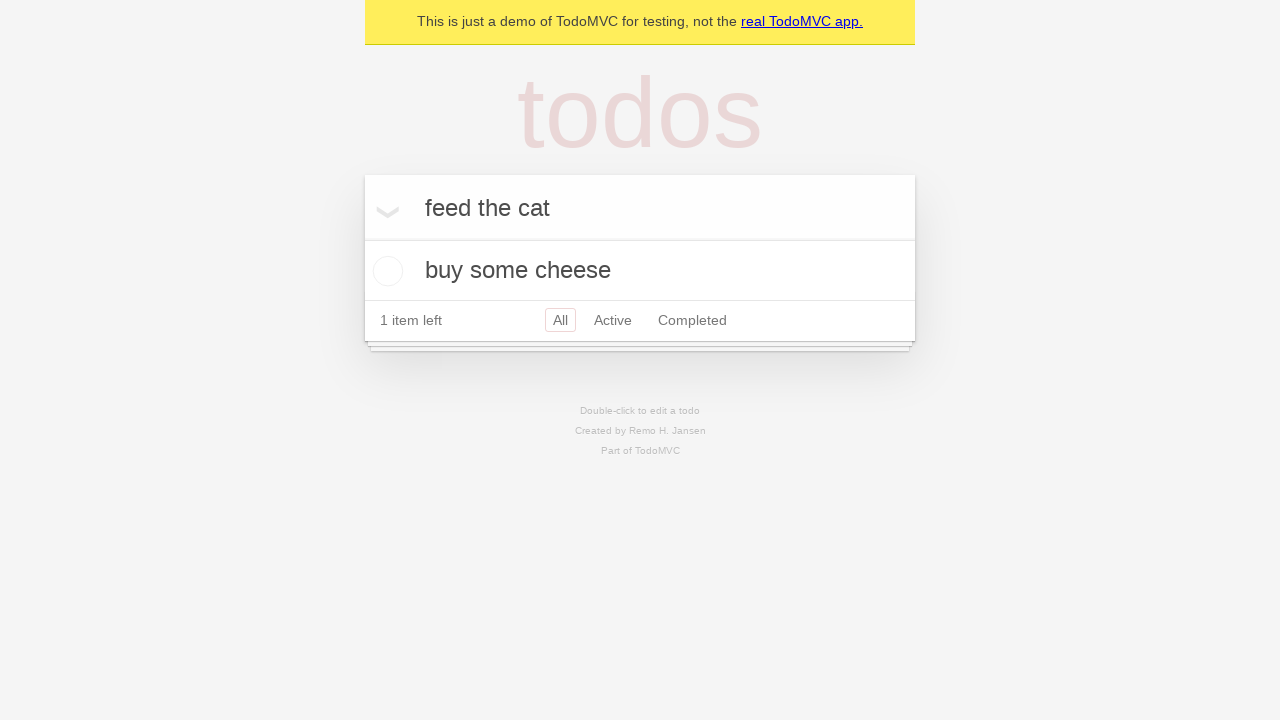

Pressed Enter to create second todo on .new-todo
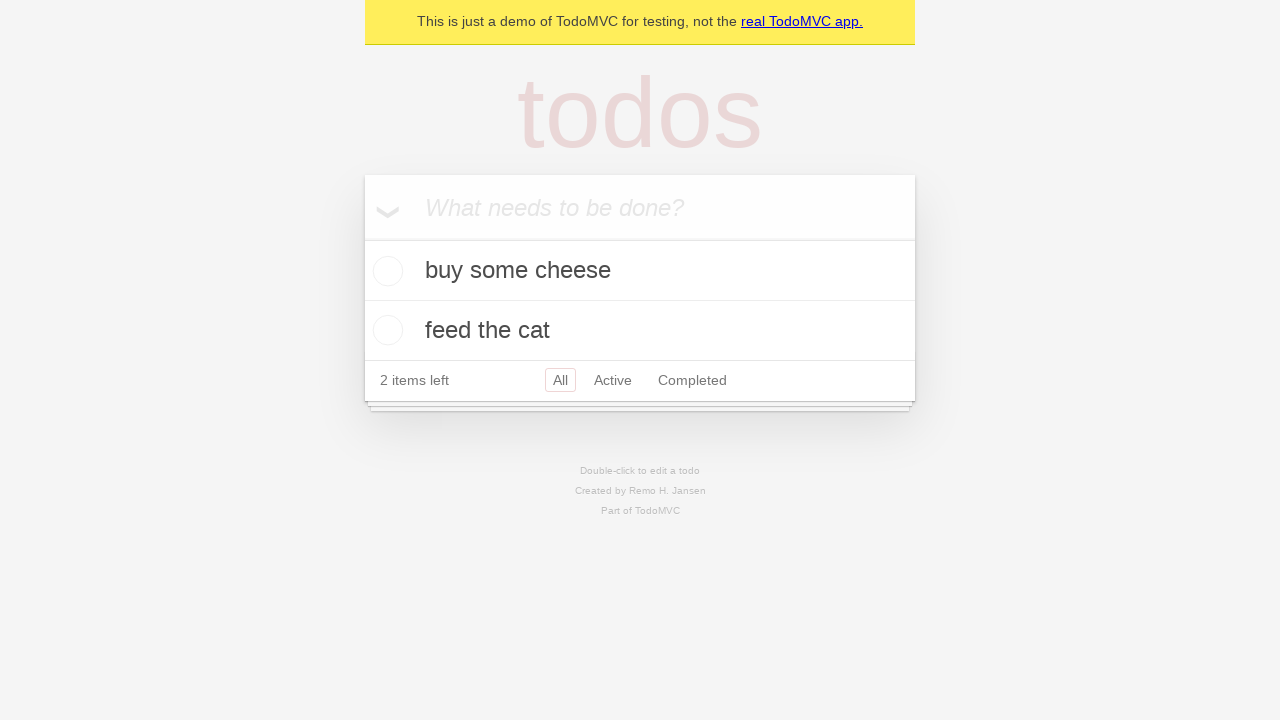

Filled new todo field with 'book a doctors appointment' on .new-todo
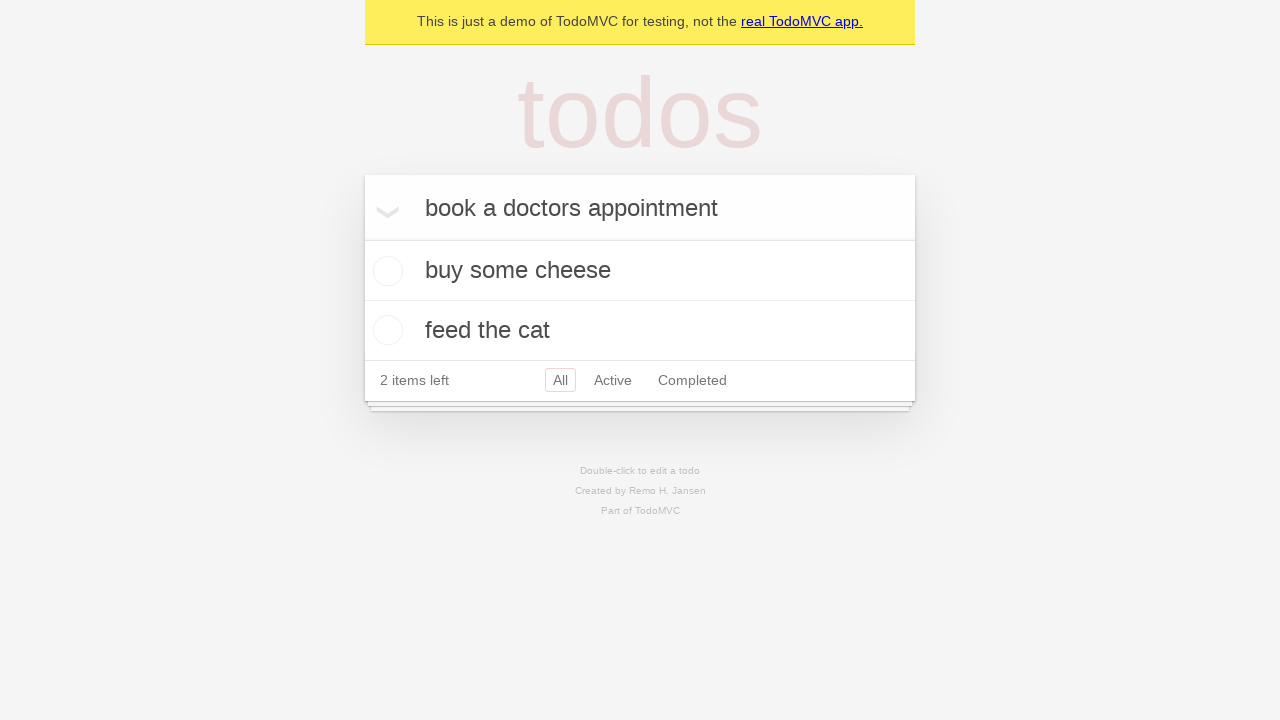

Pressed Enter to create third todo on .new-todo
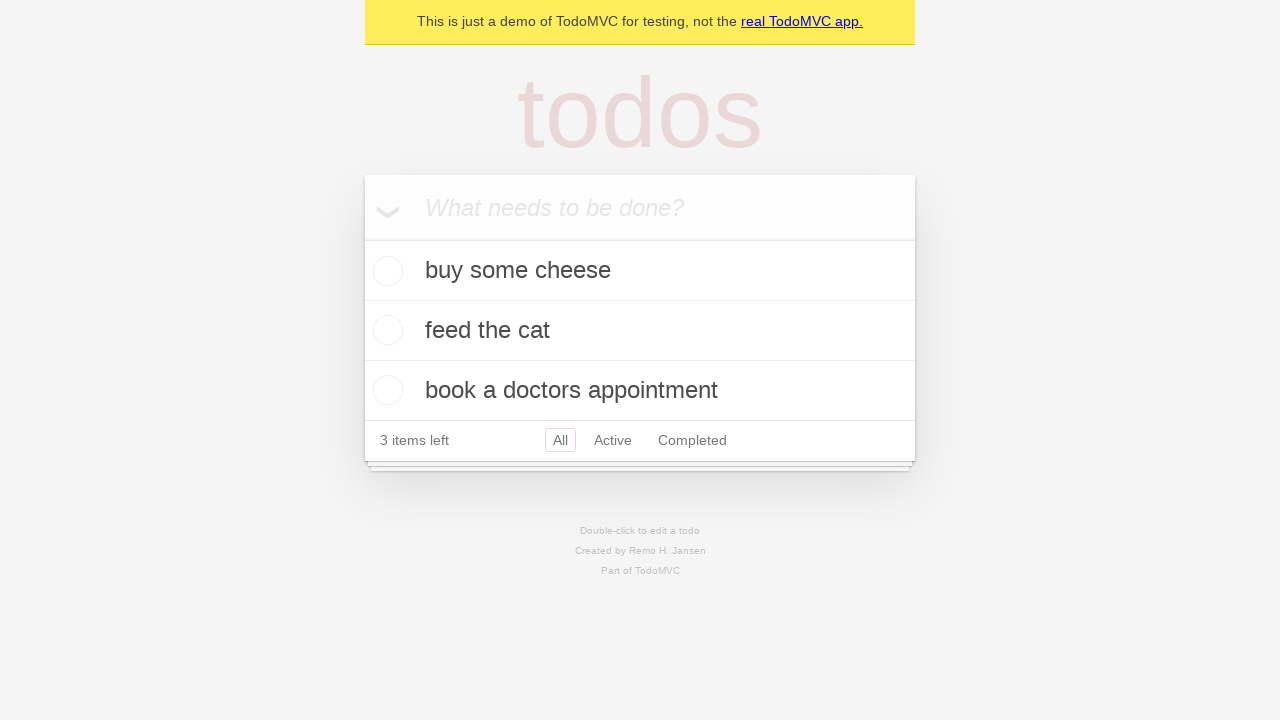

Waited for all three todo items to load
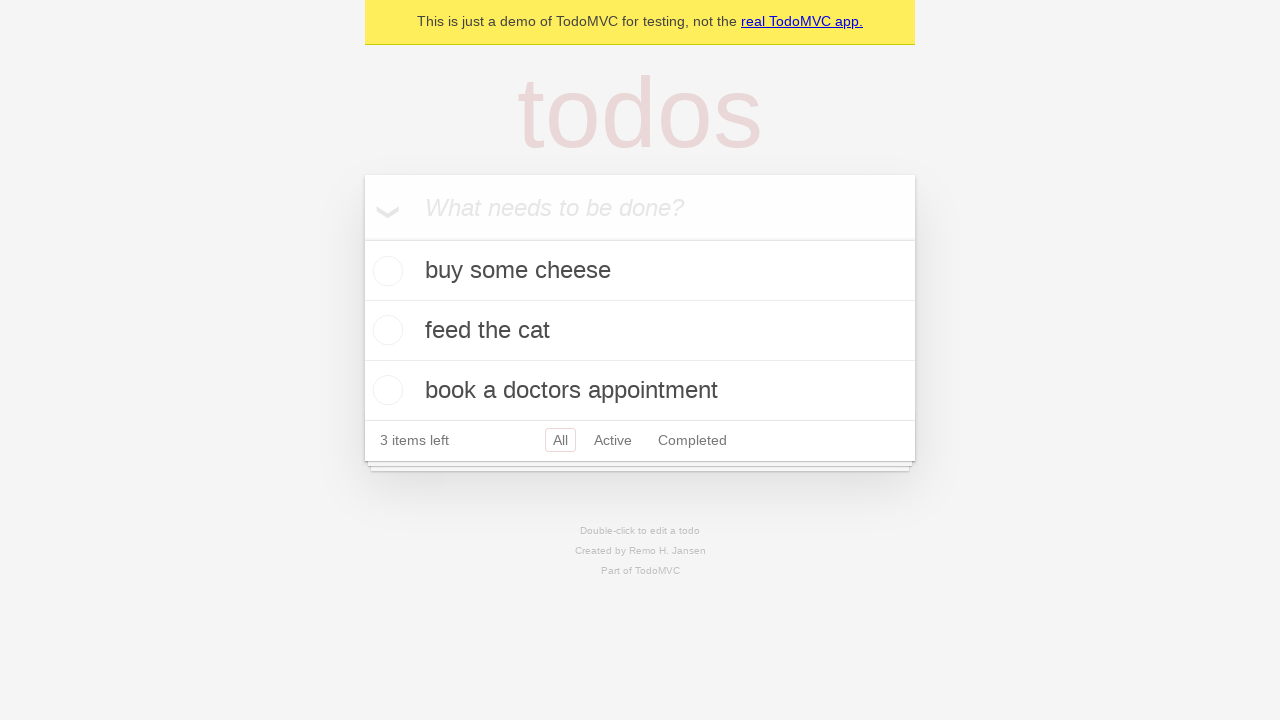

Checked second todo item to mark as completed at (385, 330) on .todo-list li .toggle >> nth=1
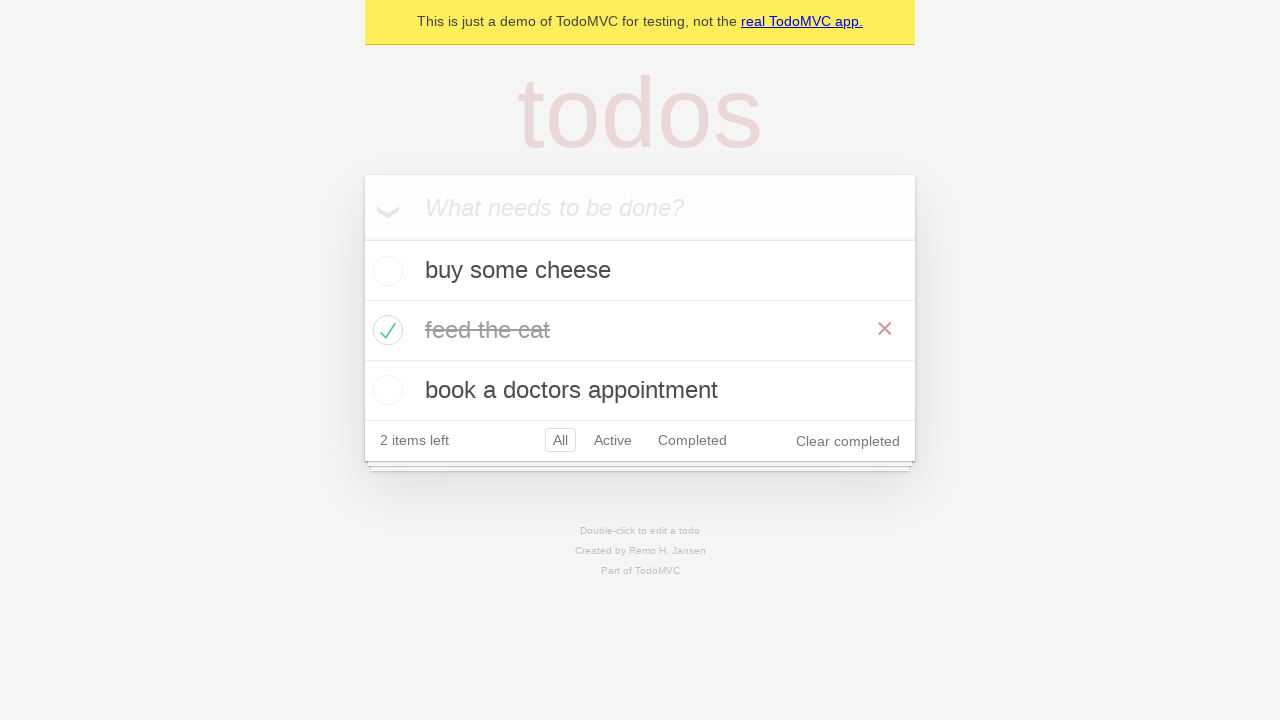

Clicked Active filter to display only non-completed items at (613, 440) on .filters >> text=Active
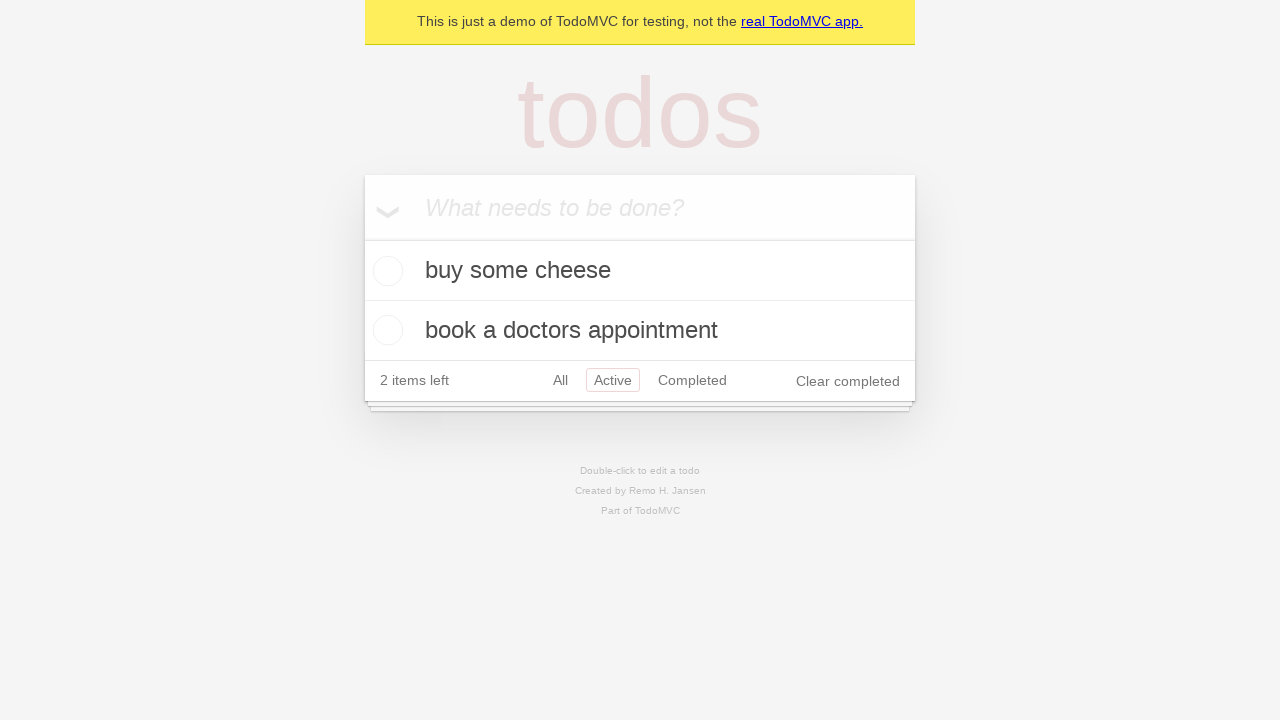

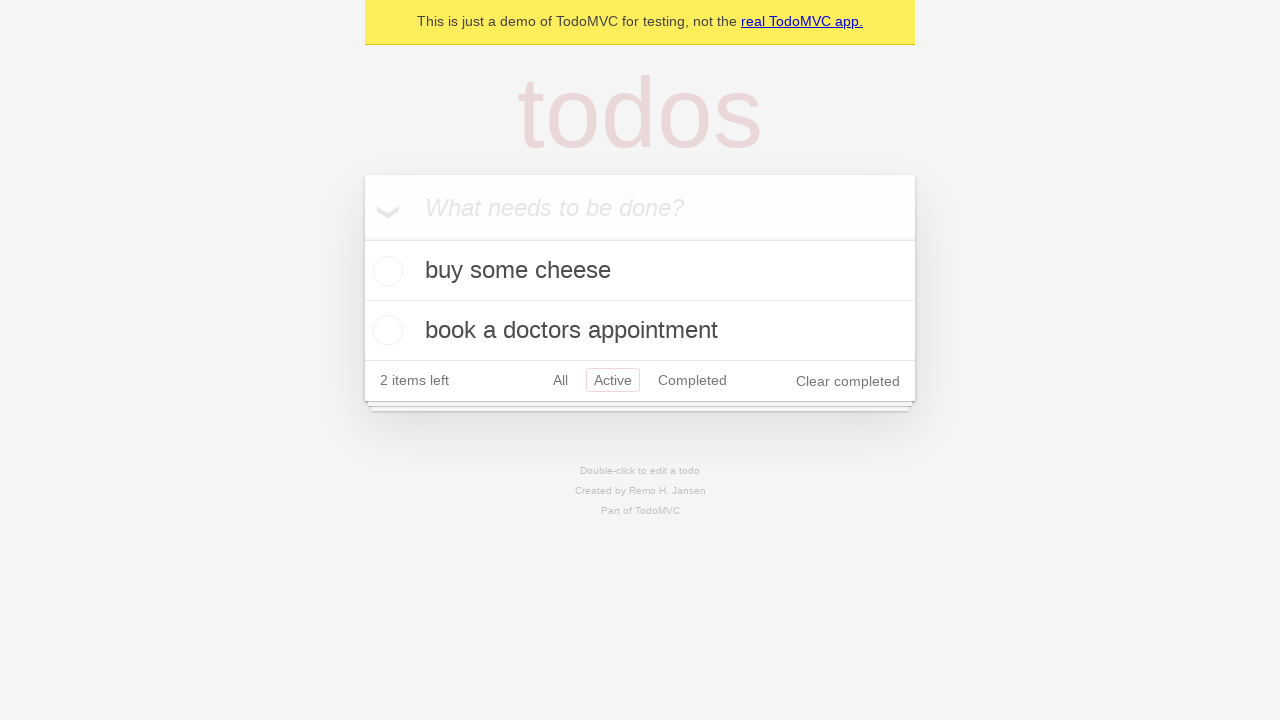